Tests browser navigation commands by clicking a navigation element, then using back, forward, and refresh browser controls on a demo automation site.

Starting URL: http://demo.automationtalks.com/

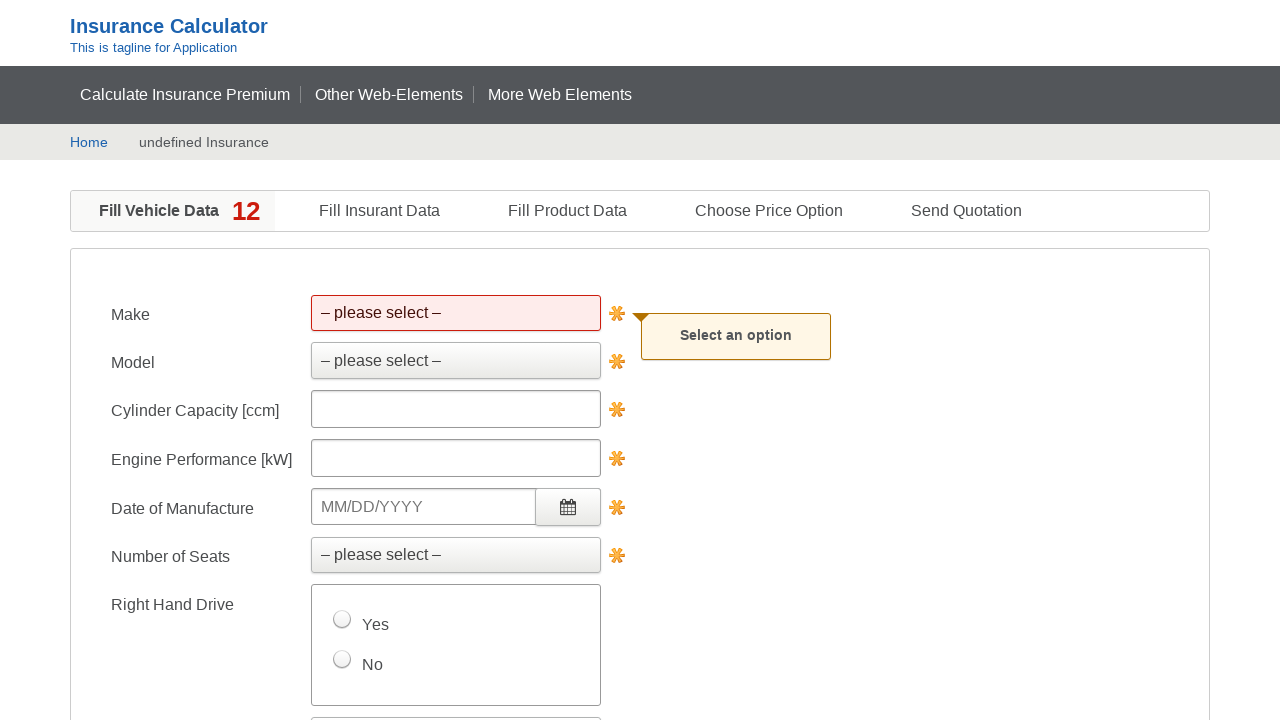

Clicked on truck navigation element at (389, 94) on #nav_truck
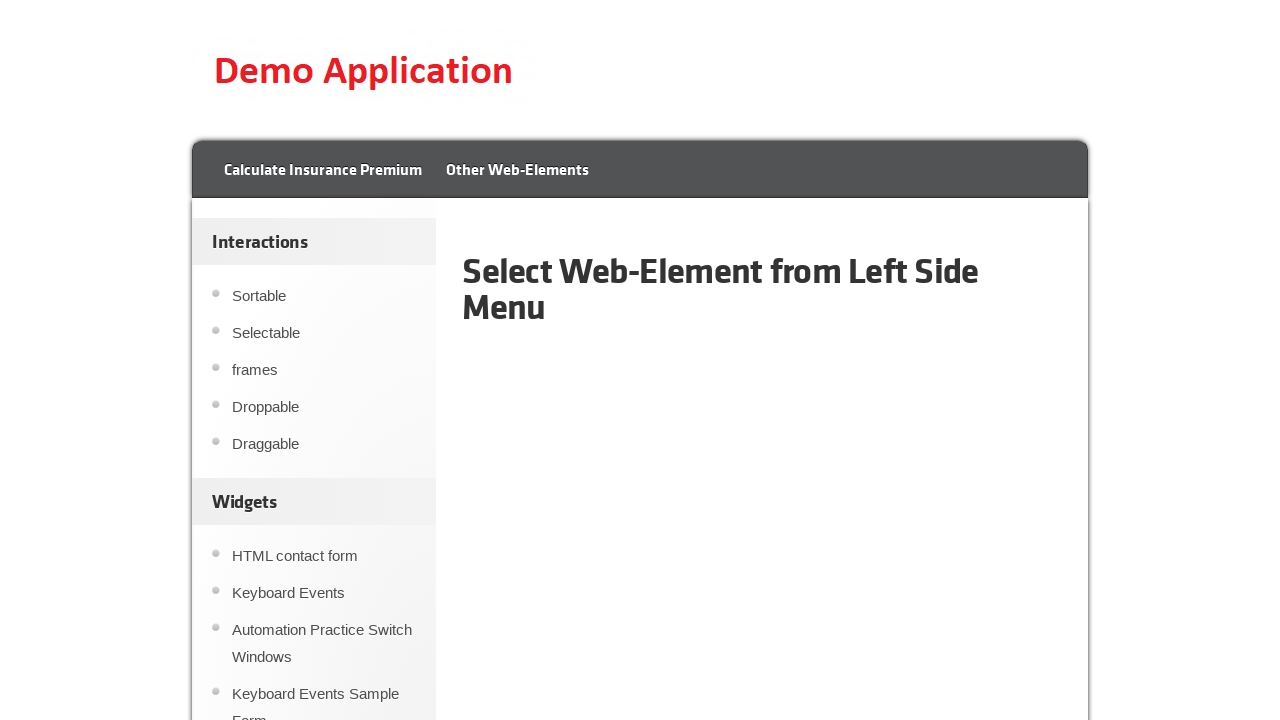

Page loaded after clicking truck navigation
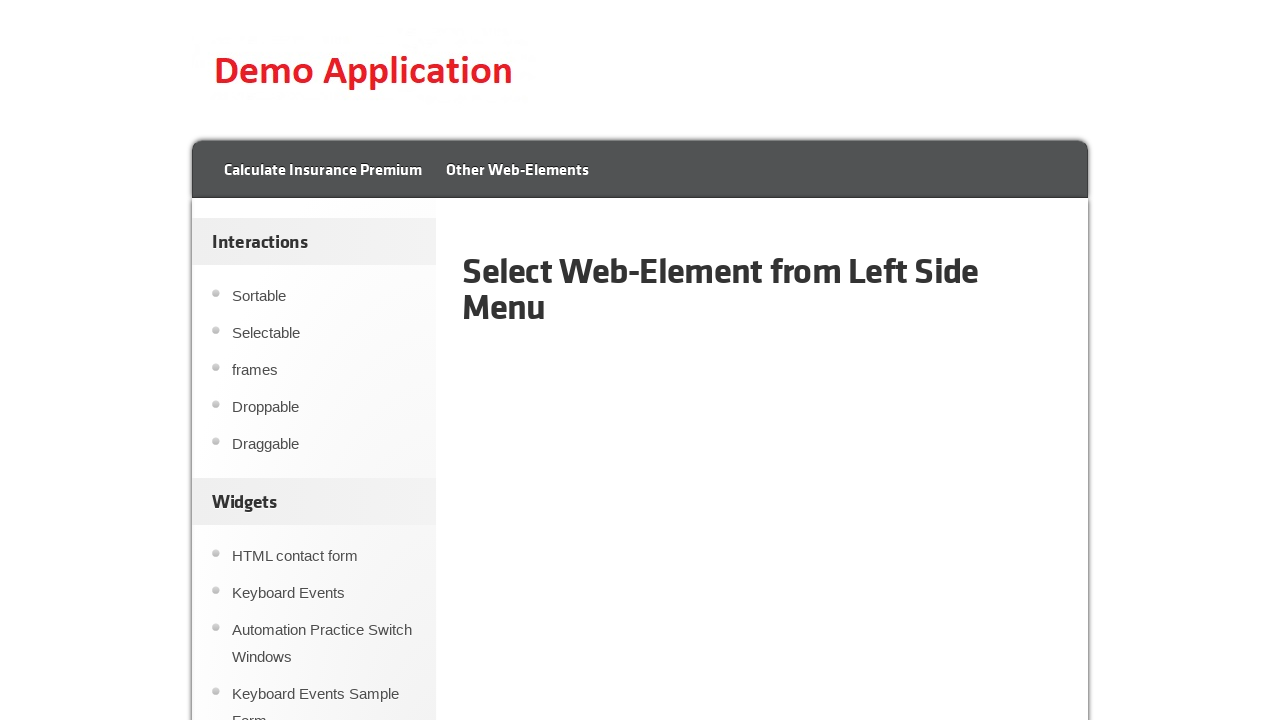

Navigated back to previous page using browser back button
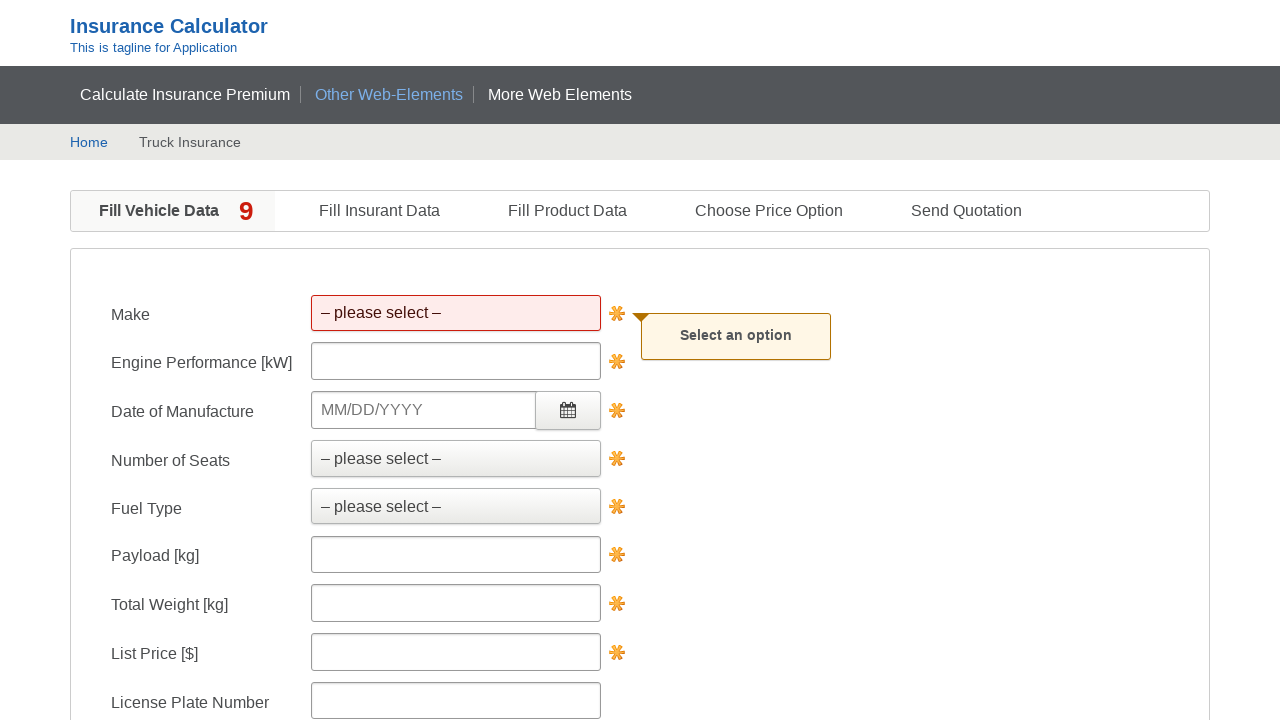

Page loaded after navigating back
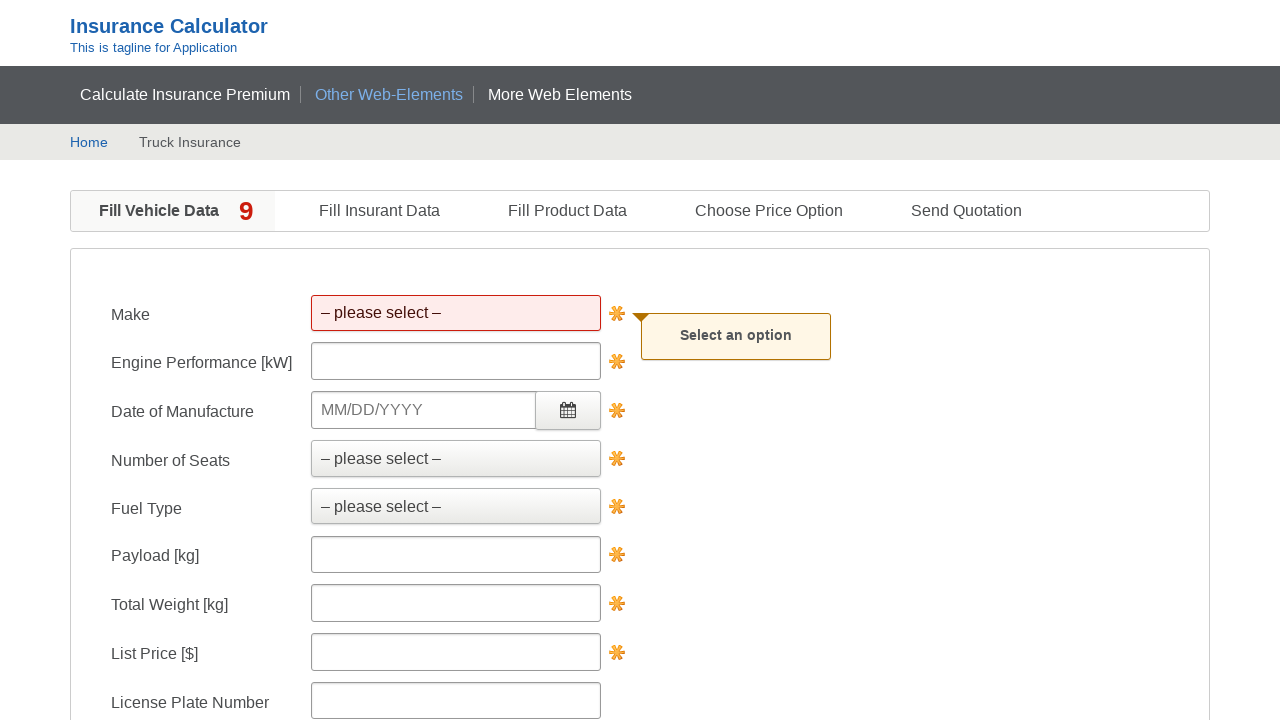

Navigated forward using browser forward button
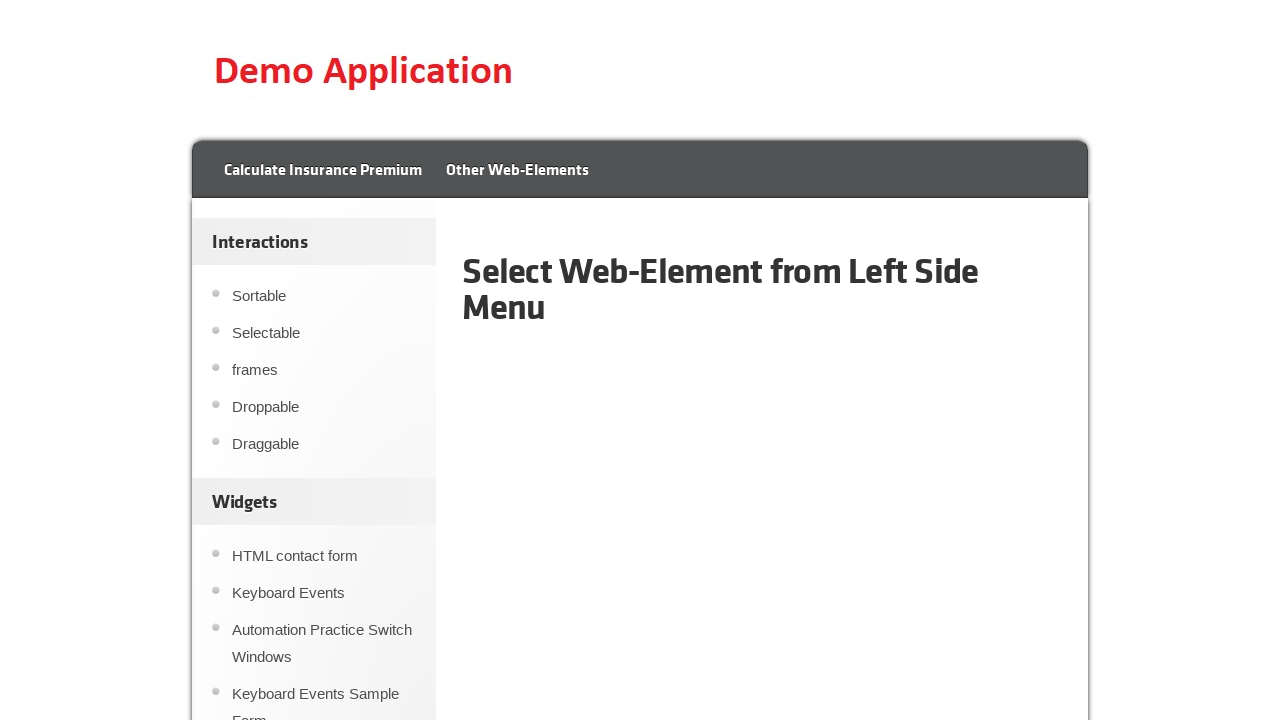

Page loaded after navigating forward
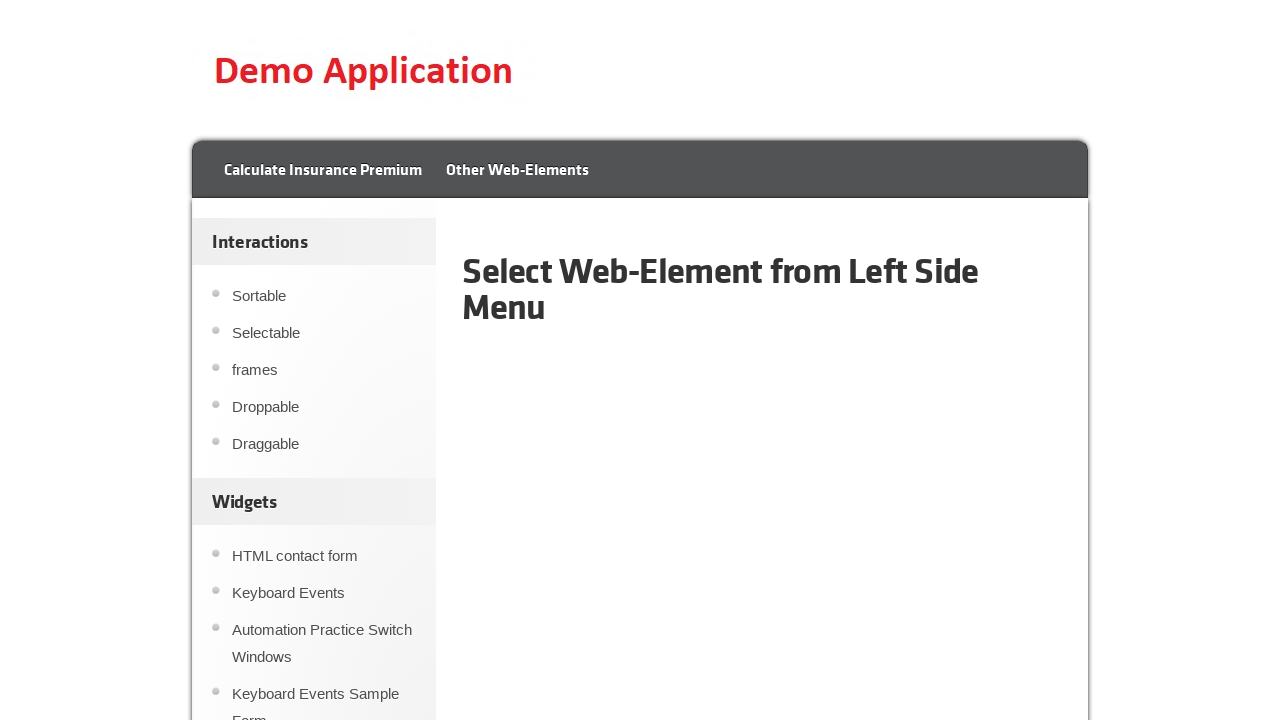

Refreshed the current page
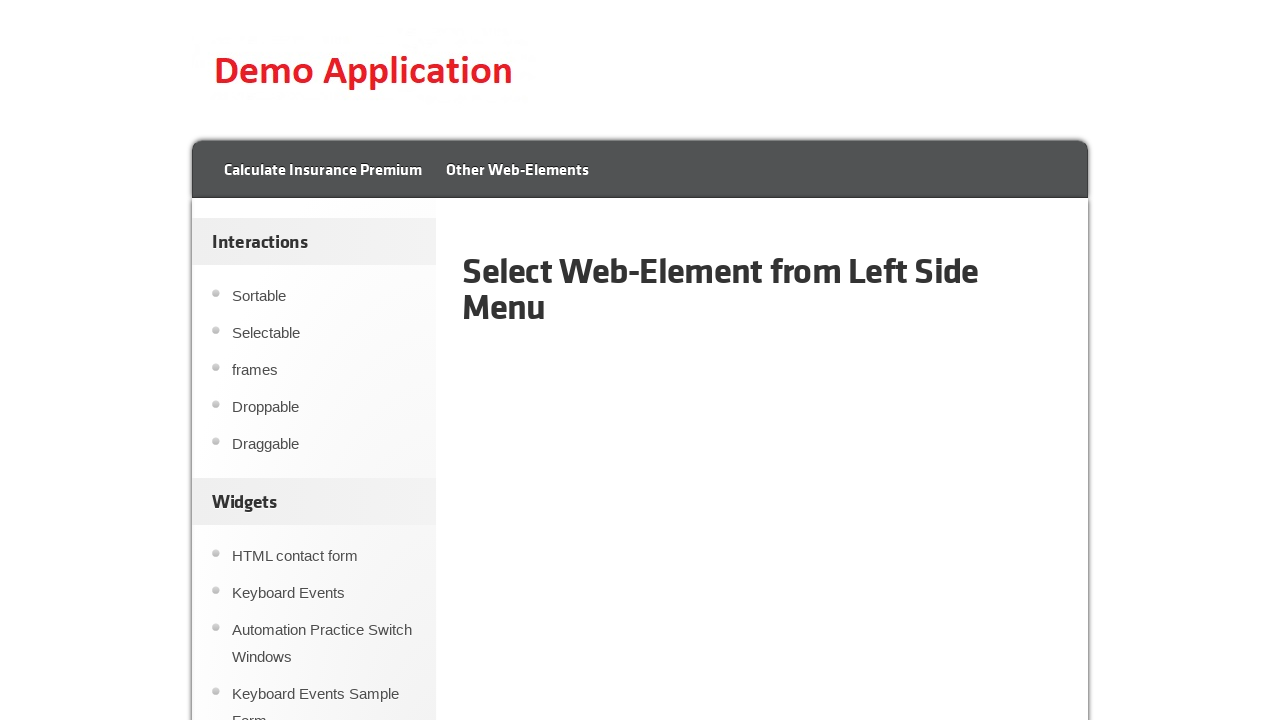

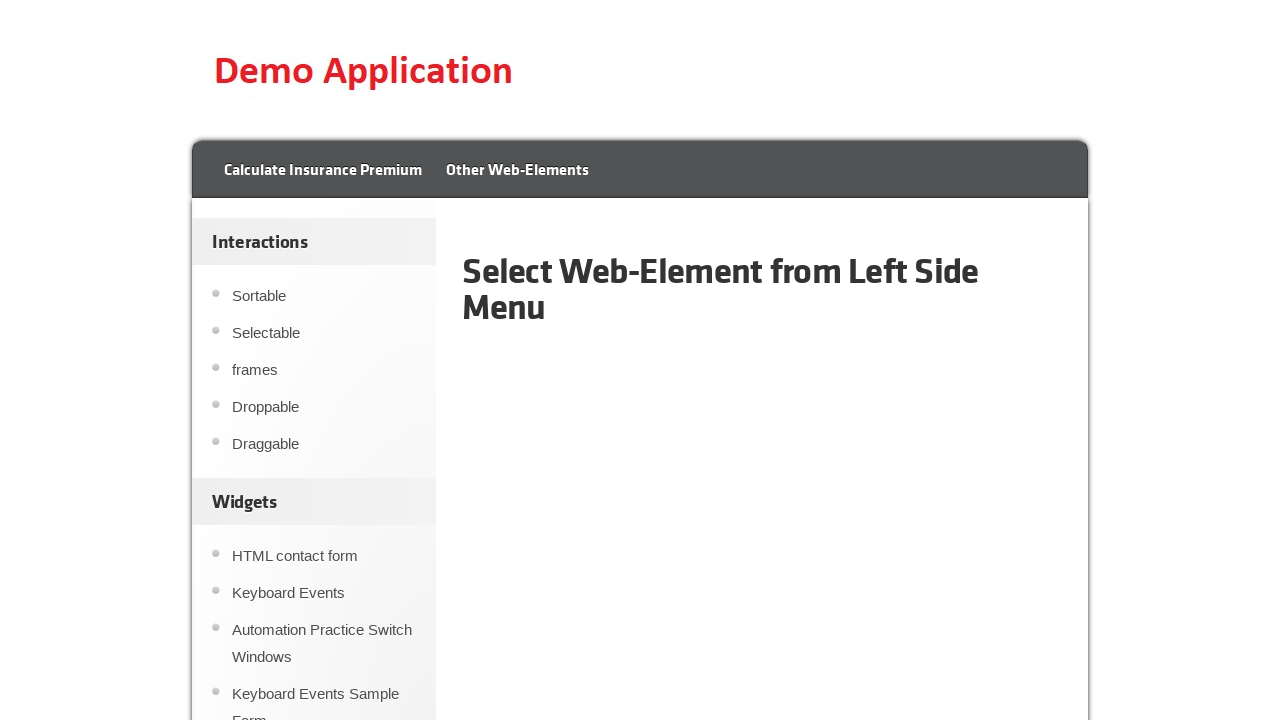